Tests the "Блог" (Blog) footer link by clicking it and verifying the page loads correctly

Starting URL: https://deveducation.com

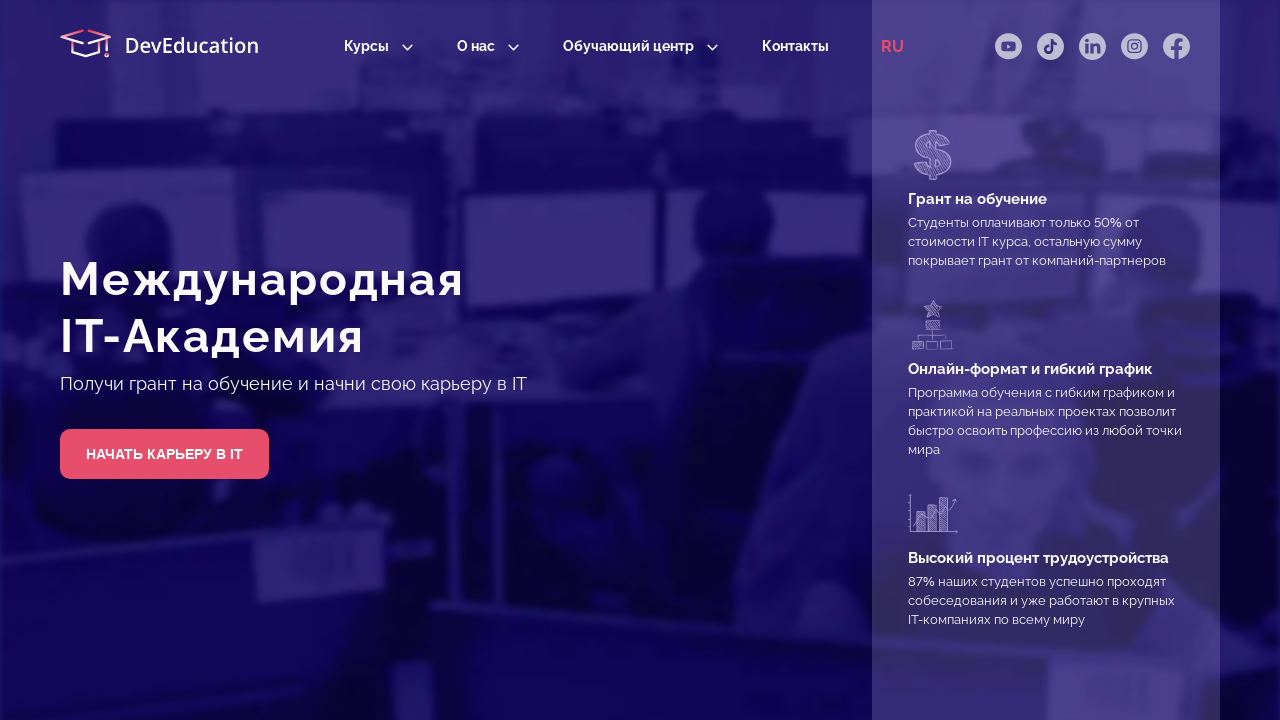

Scrolled to footer to make Blog link visible
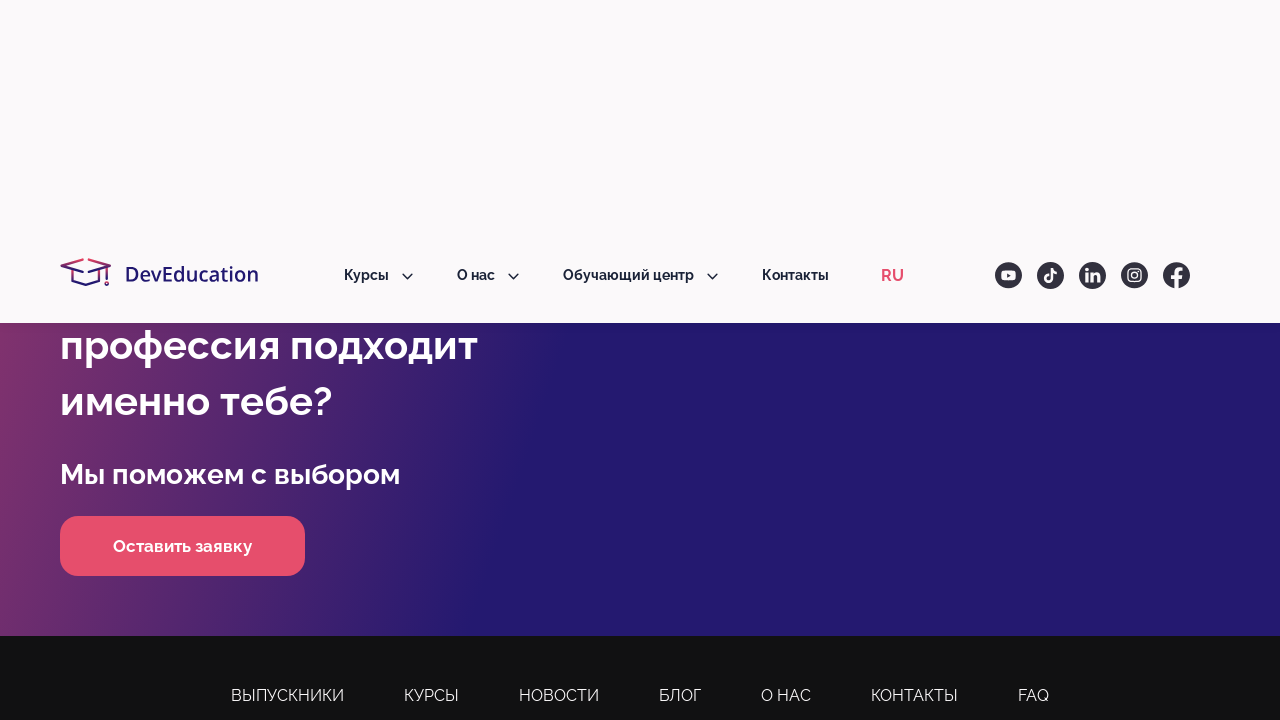

Clicked on the 'Блог' (Blog) footer link at (680, 467) on footer a:has-text('Блог')
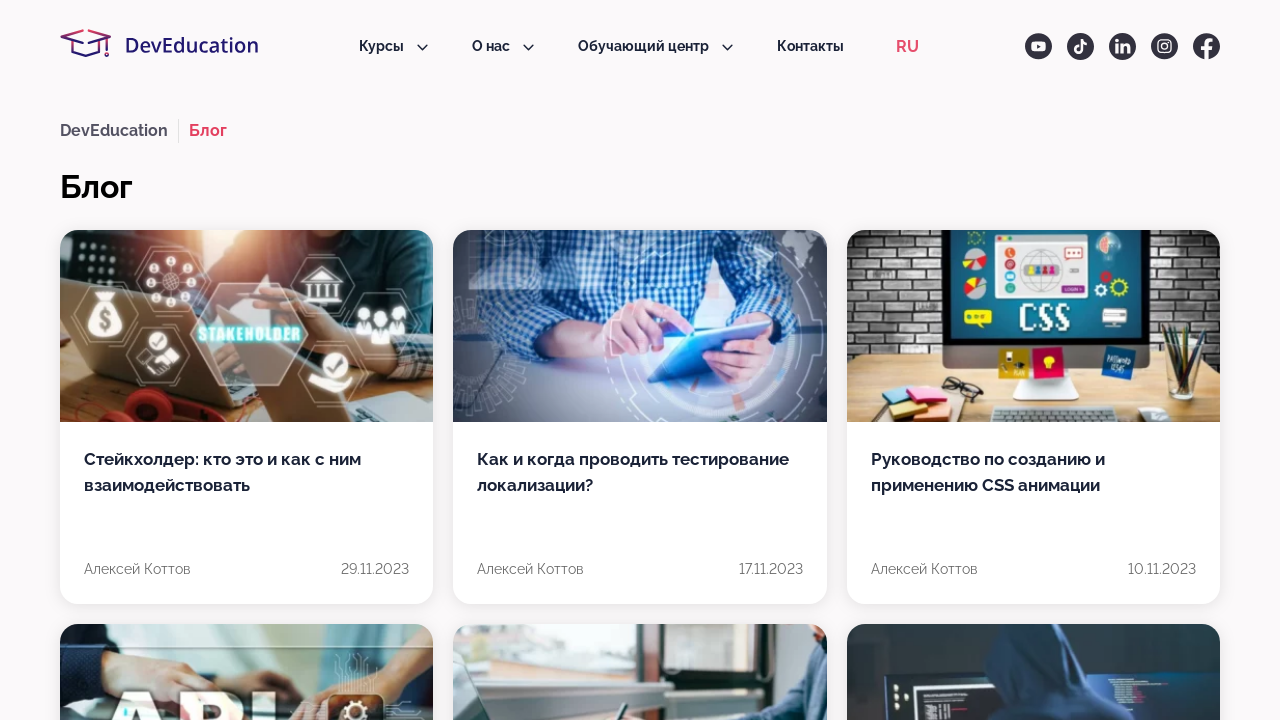

Blog page loaded successfully with 'Блог' heading visible
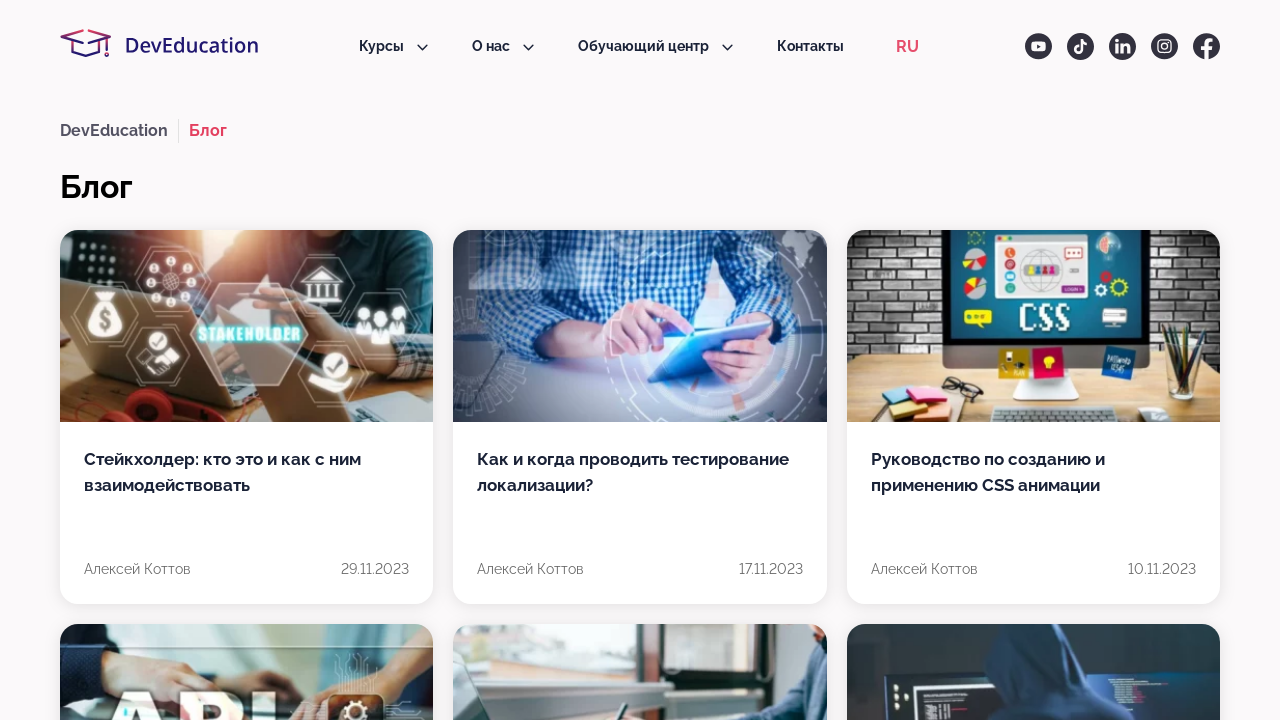

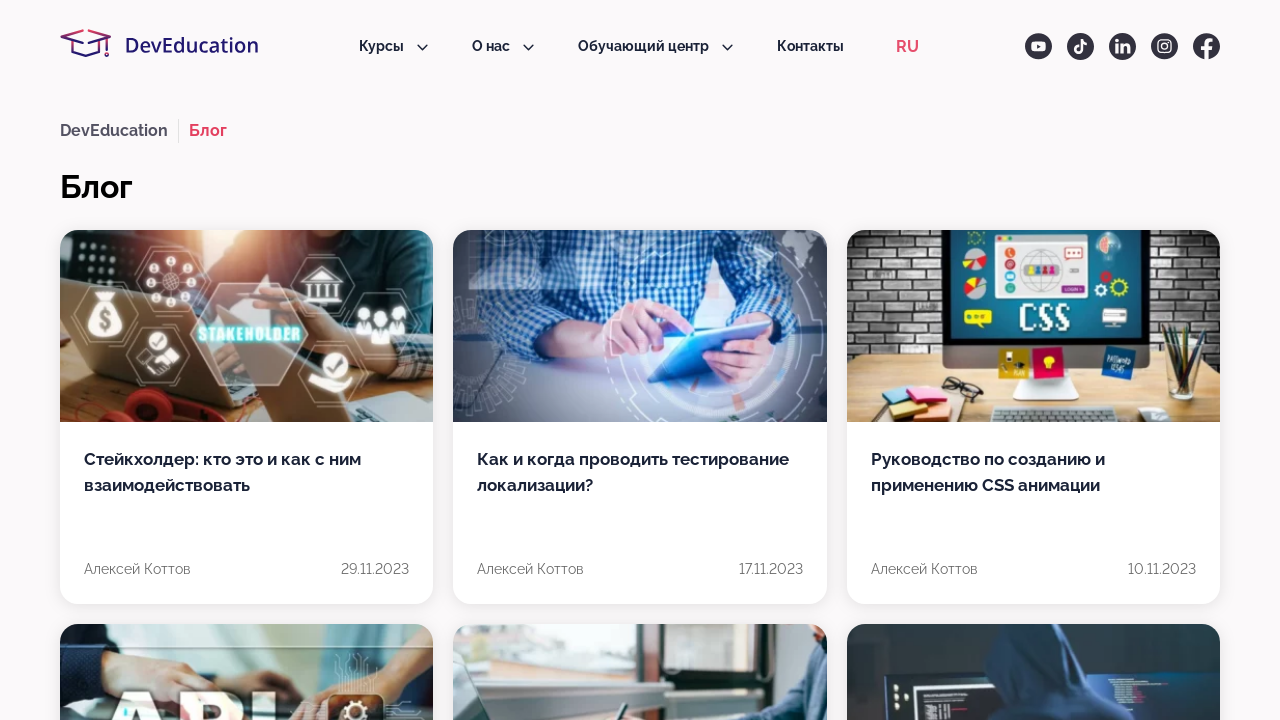